Tests basic addition operation by adding 5 and 2 to get 7

Starting URL: https://testsheepnz.github.io/BasicCalculator.html

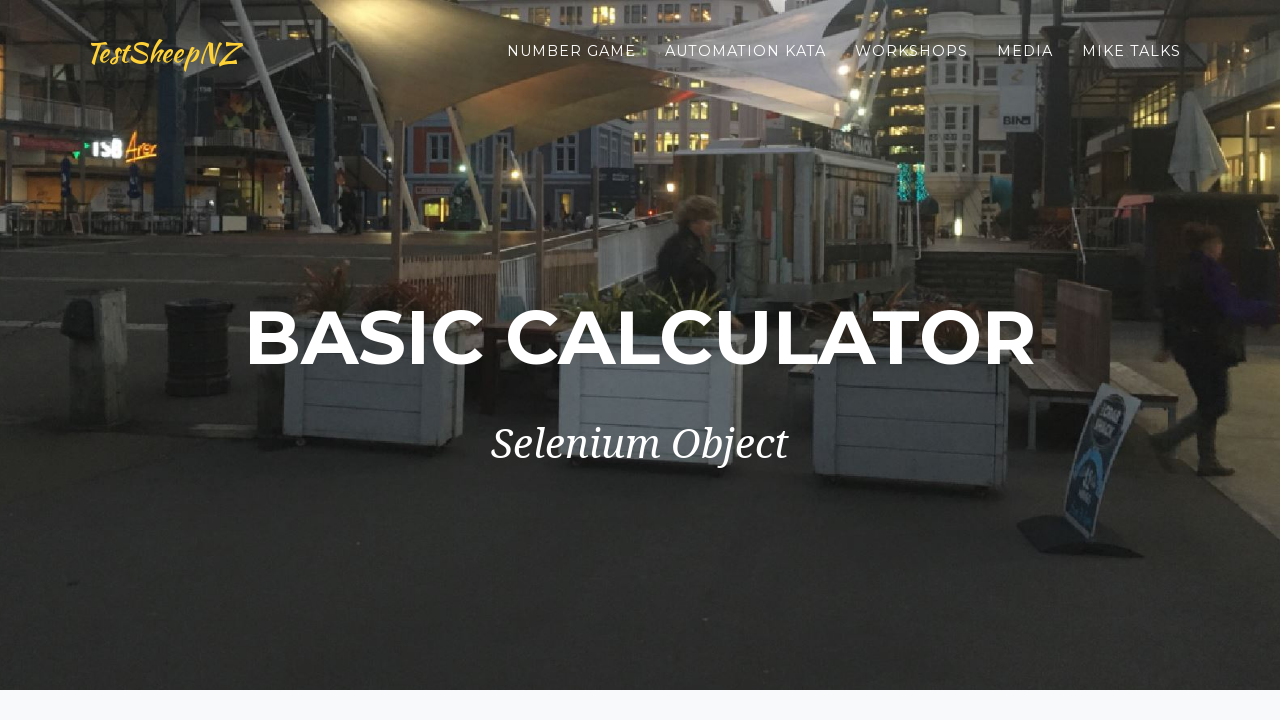

Filled first number field with 5 on #number1Field
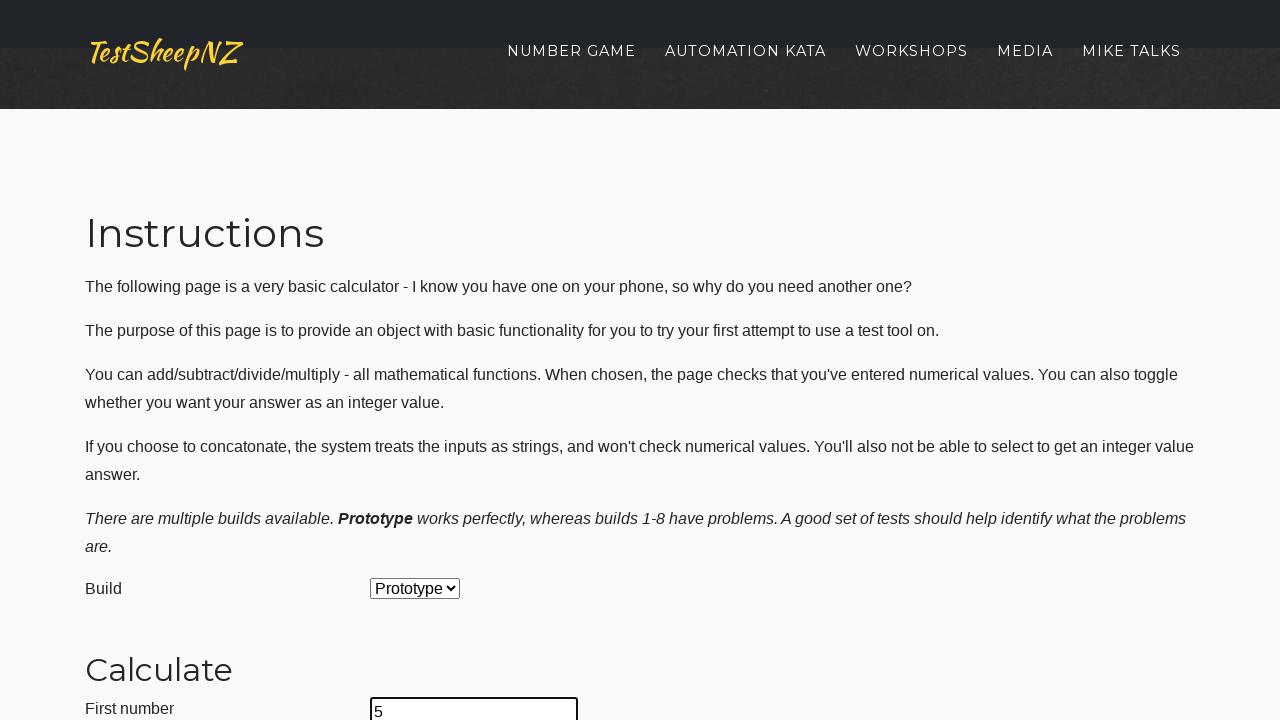

Filled second number field with 2 on #number2Field
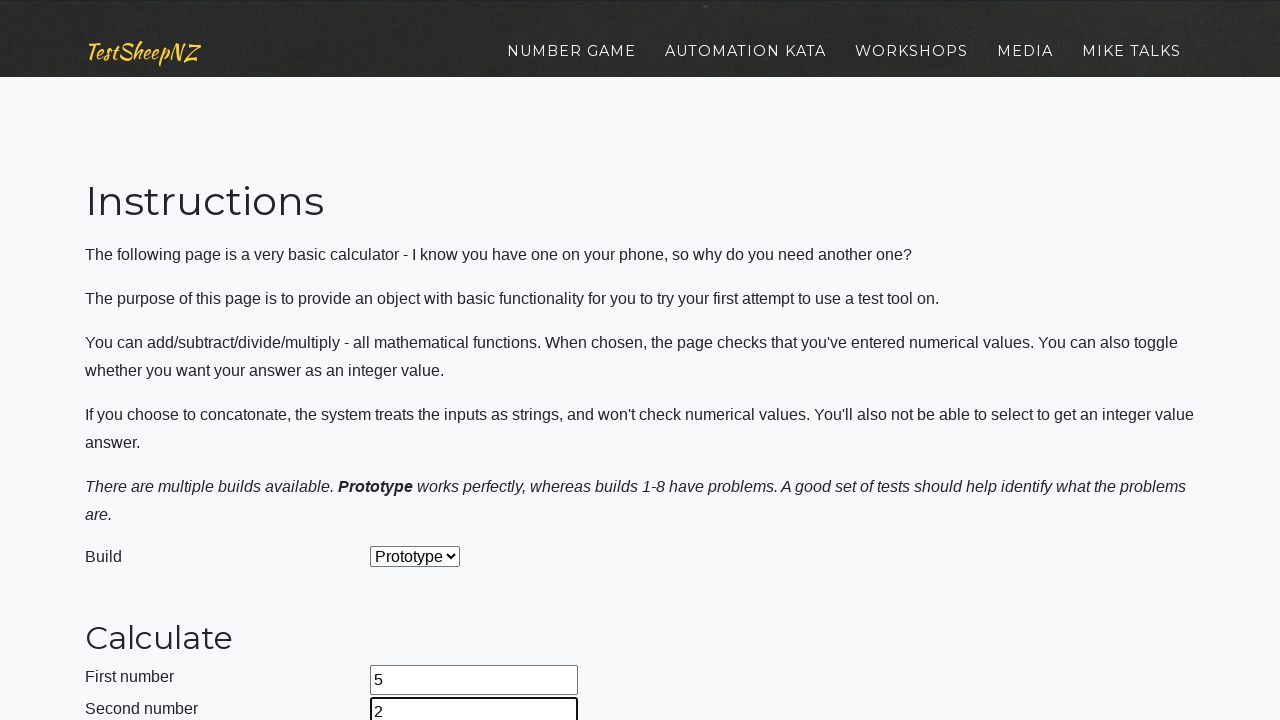

Selected Add operation from dropdown on #selectOperationDropdown
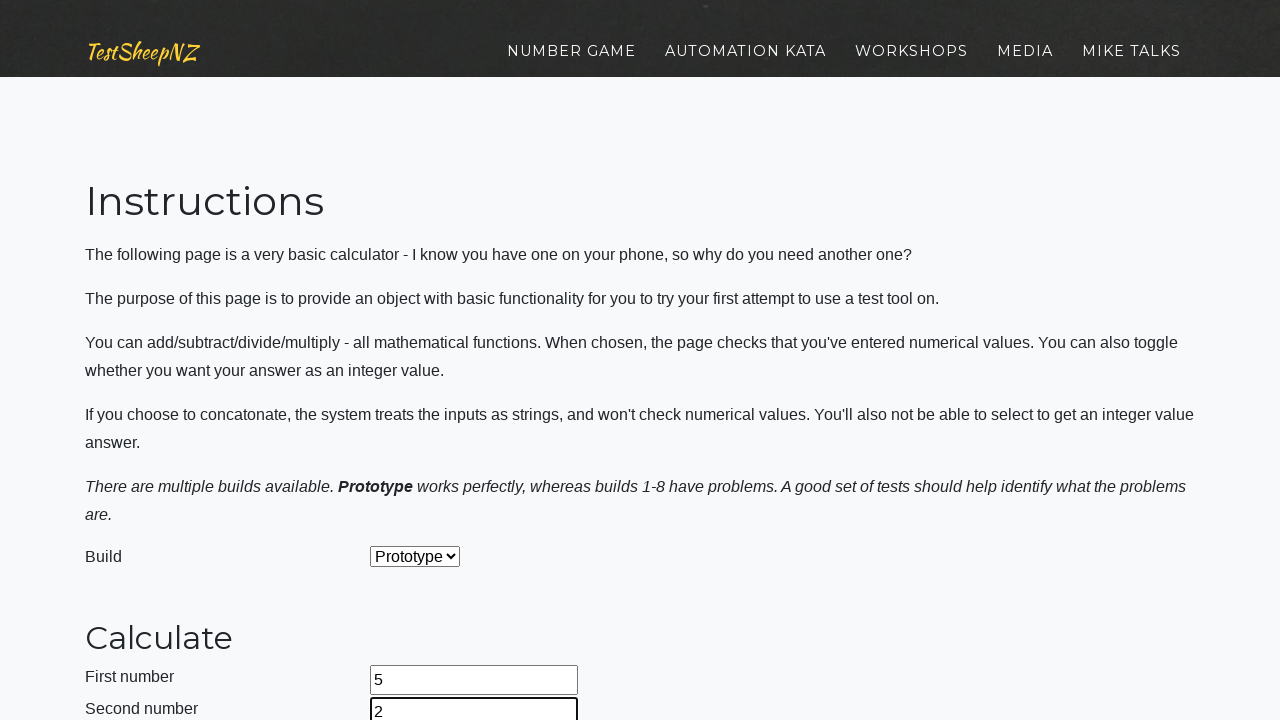

Clicked calculate button at (422, 361) on #calculateButton
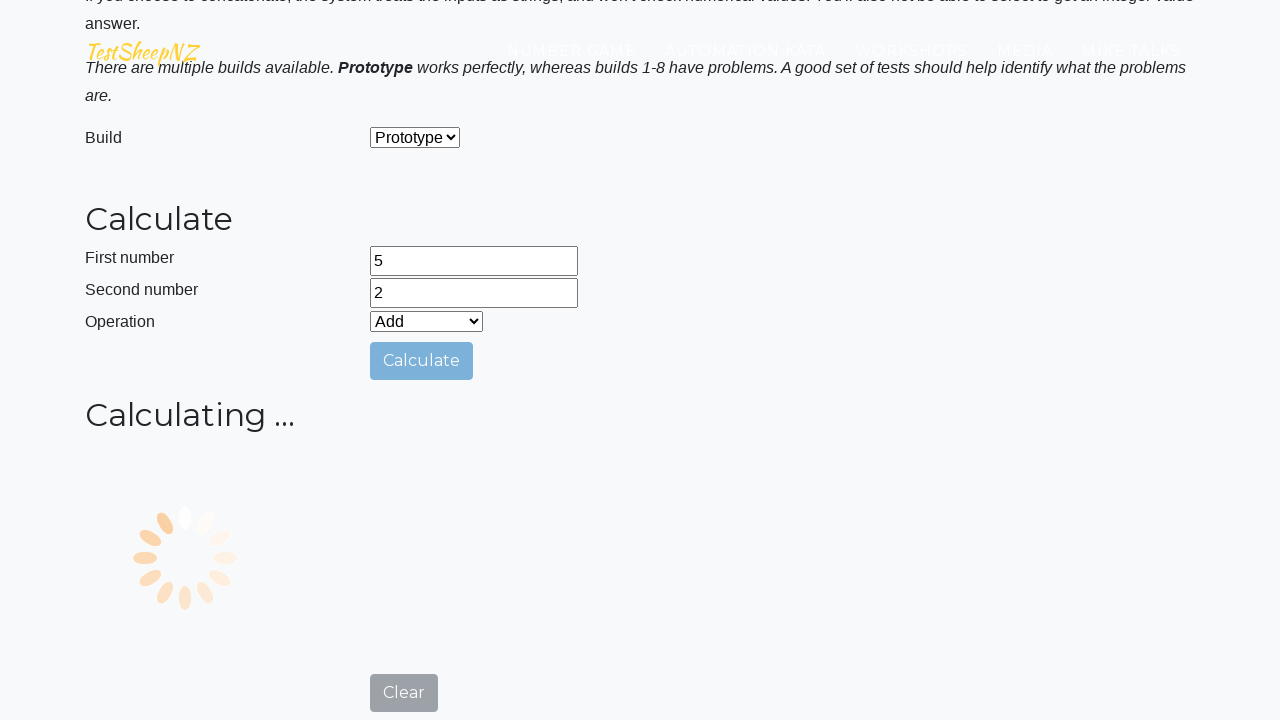

Answer field appeared with result 7
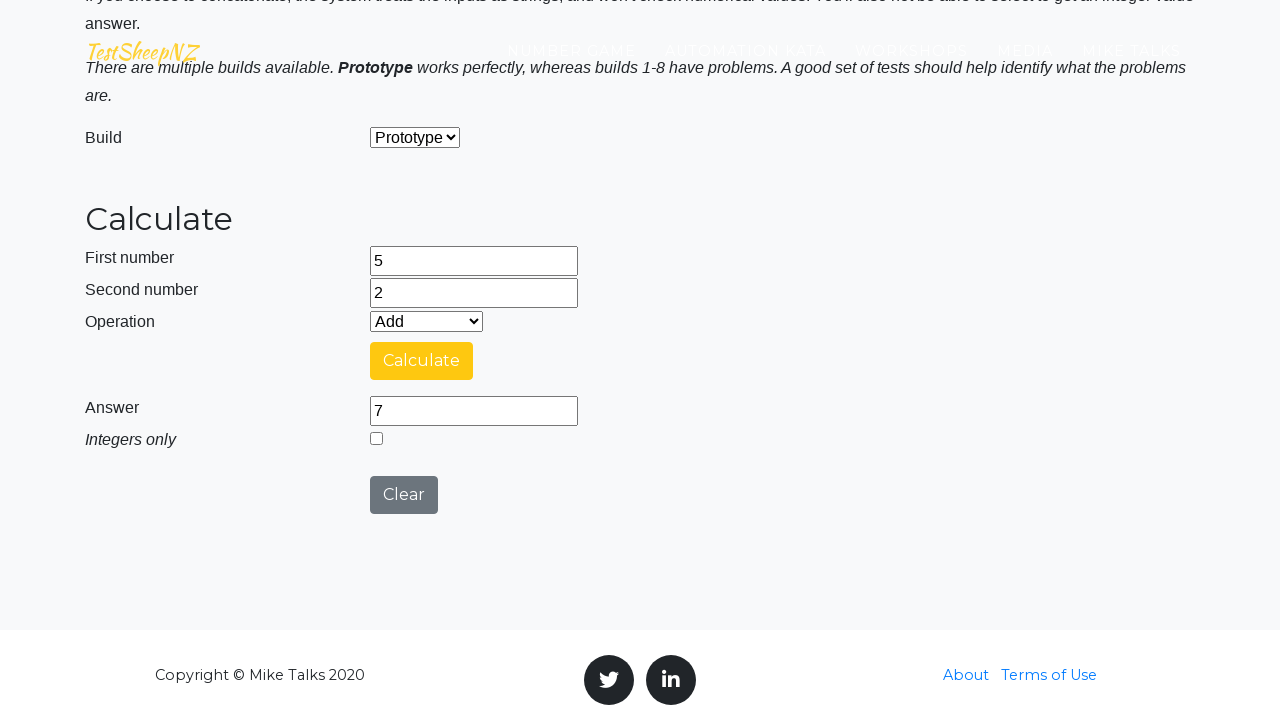

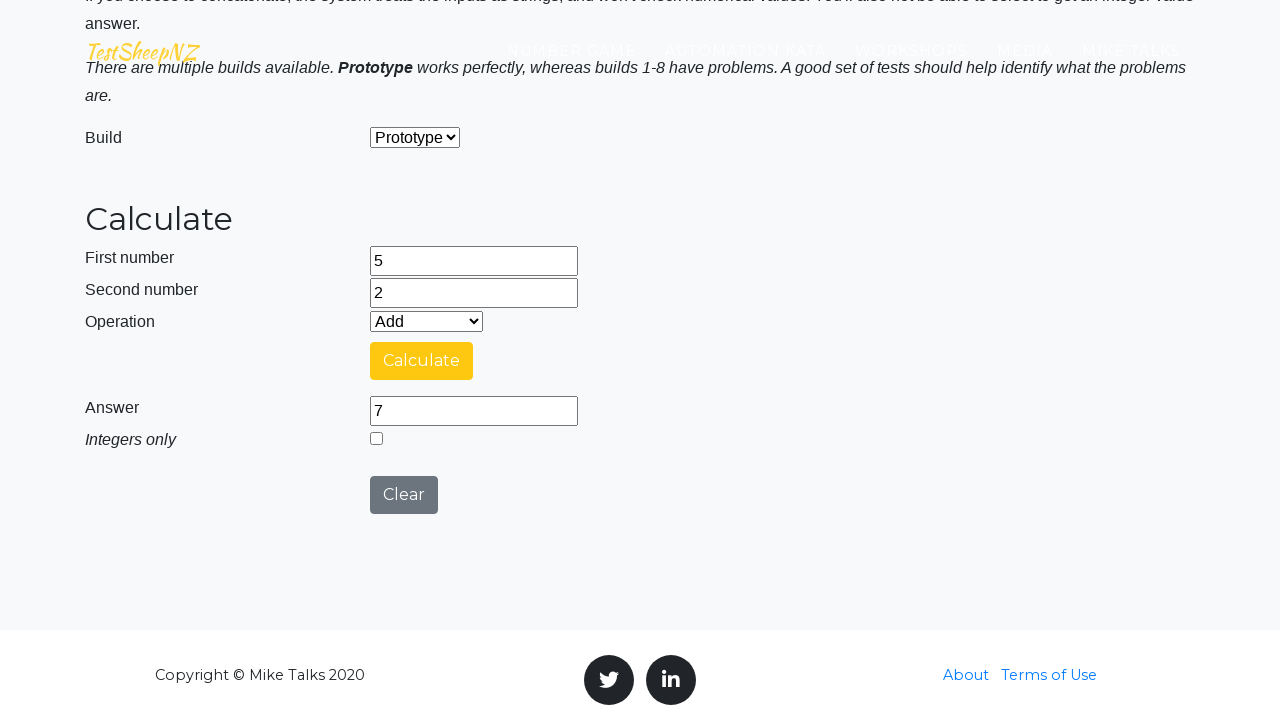